Tests navigation menu by checking for presence of navigation links

Starting URL: https://etf-web-mi7p.vercel.app

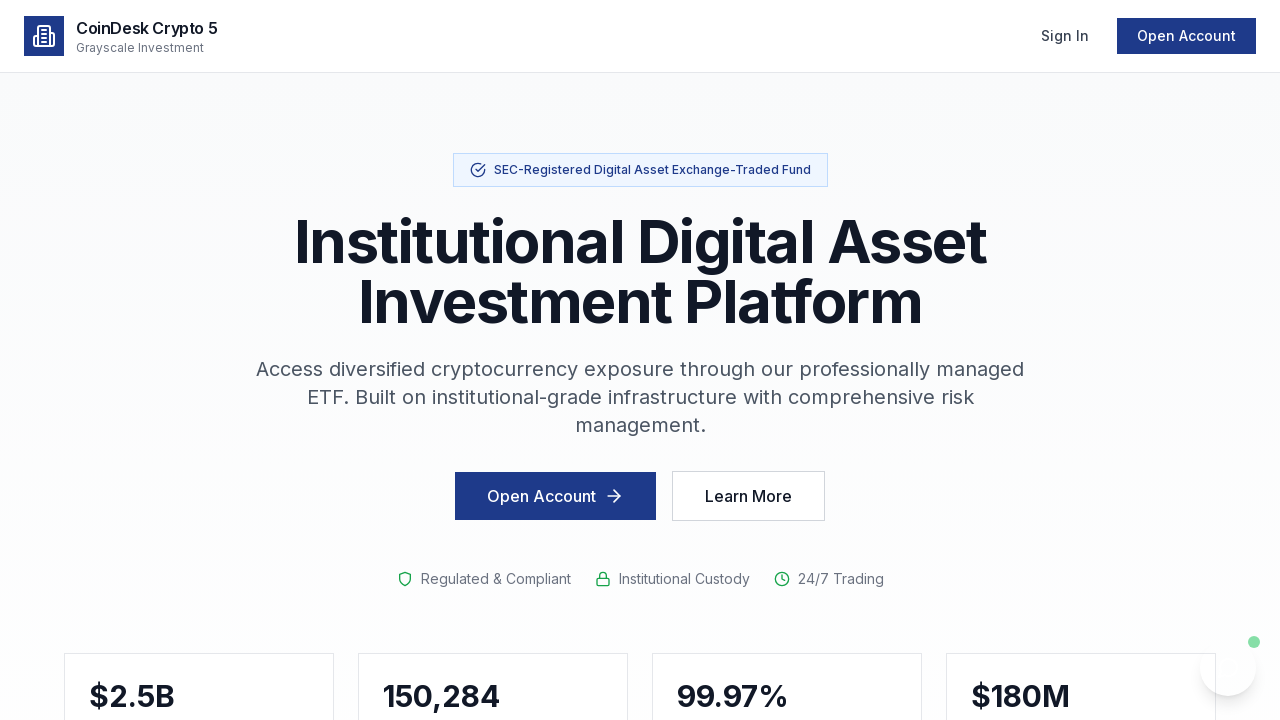

Waited for page to fully load (networkidle state)
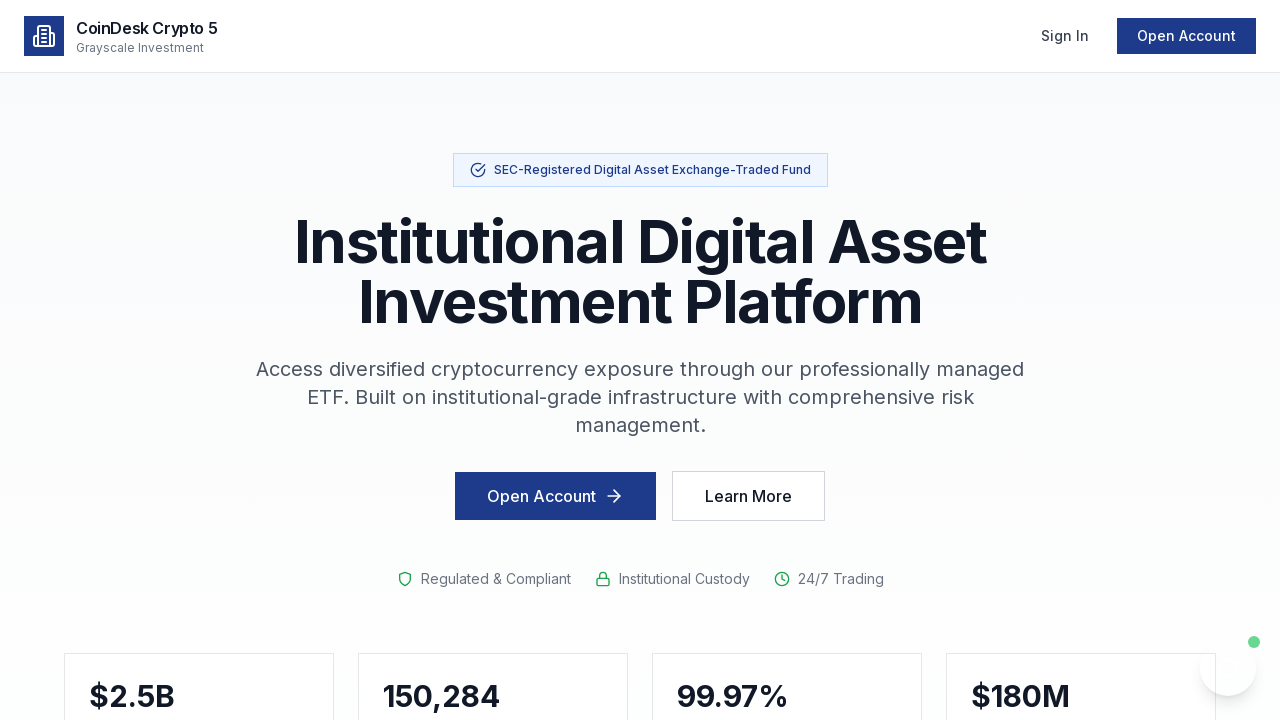

Located navigation link: Dashboard
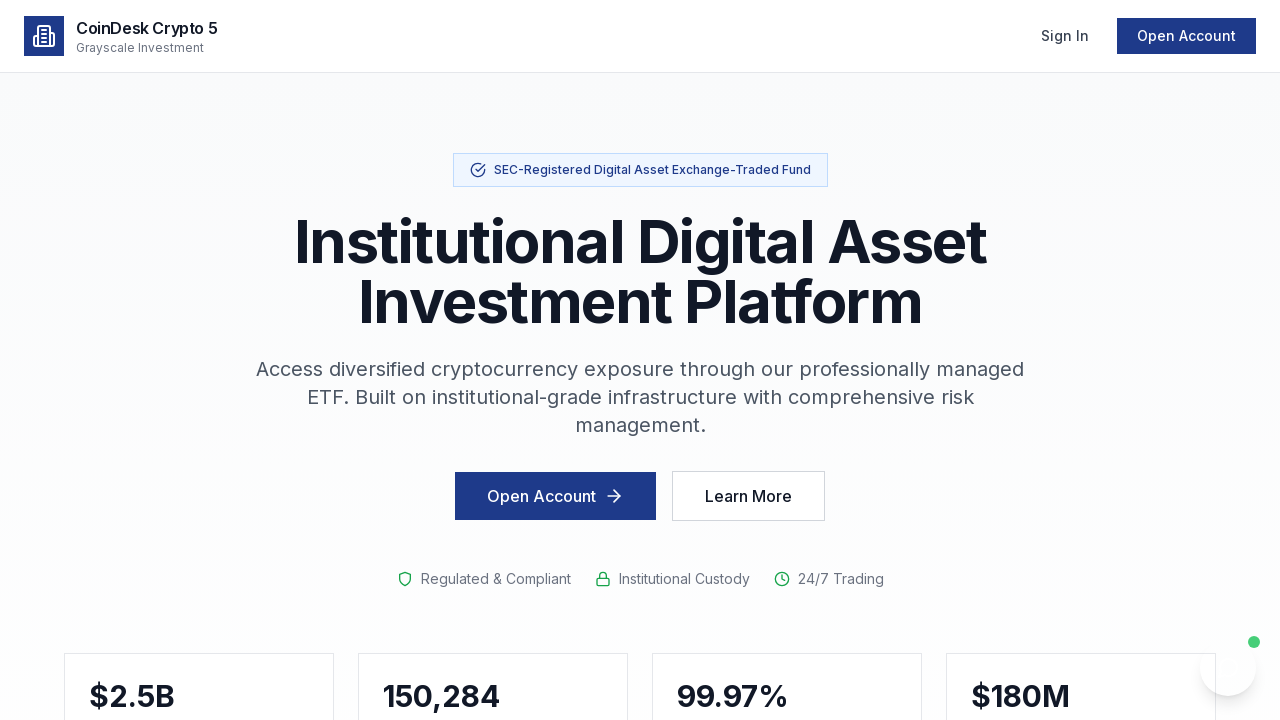

Located navigation link: Portfolio
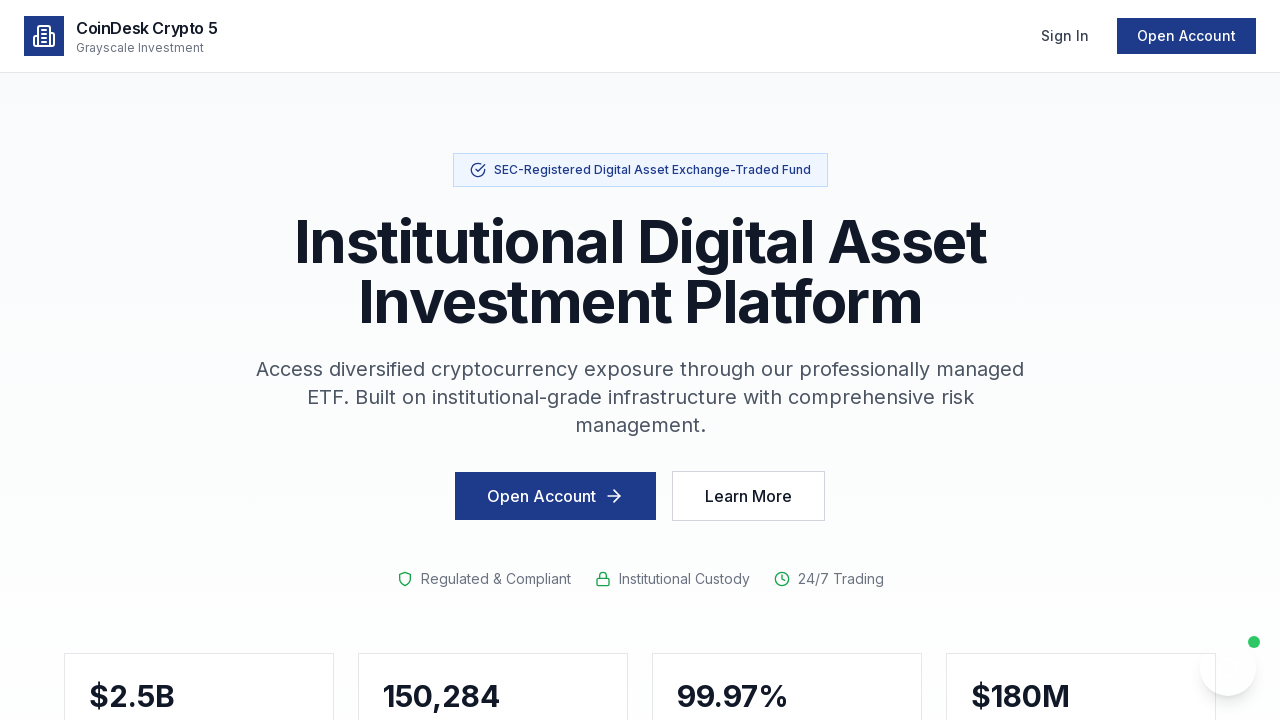

Located navigation link: Deposit
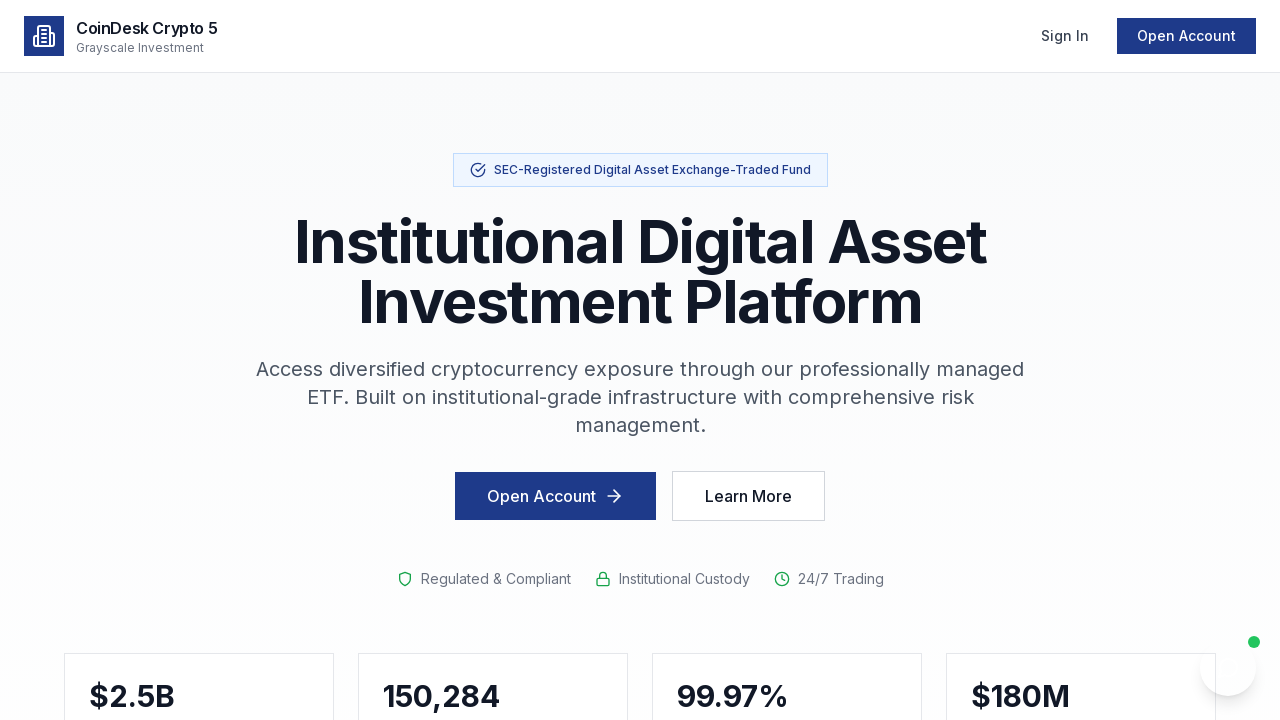

Located navigation link: Withdraw
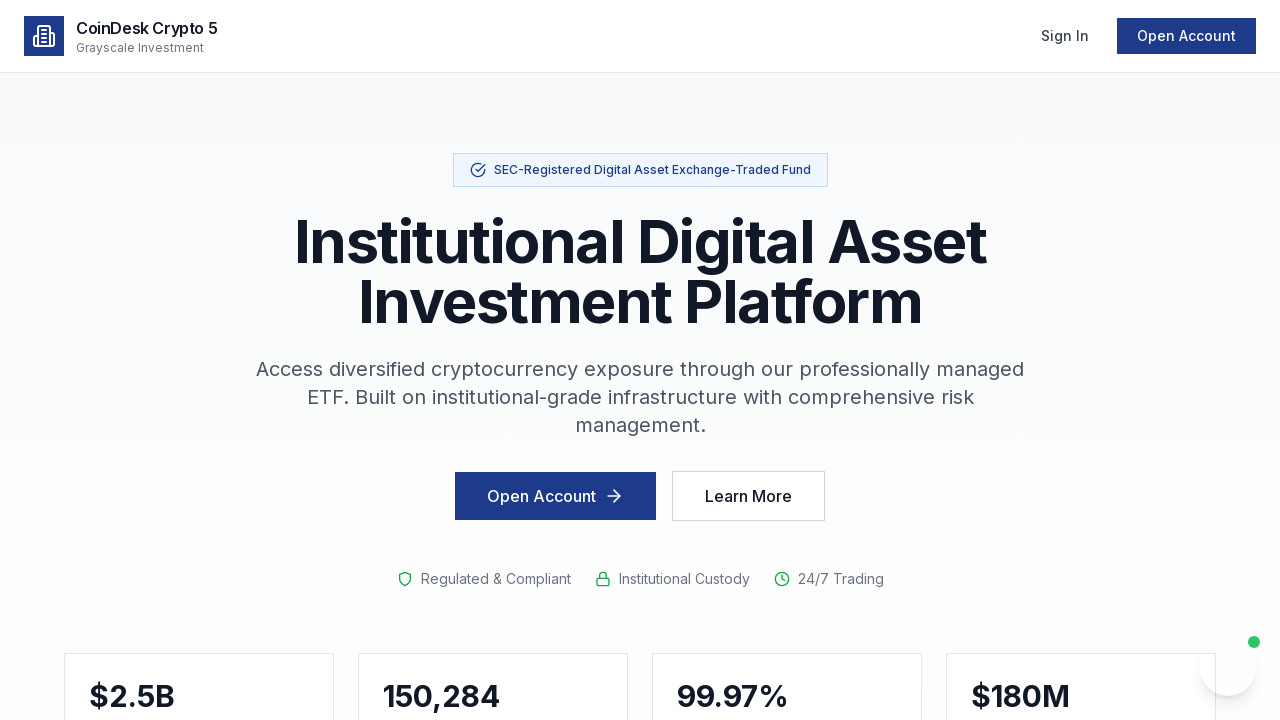

Located navigation link: Referrals
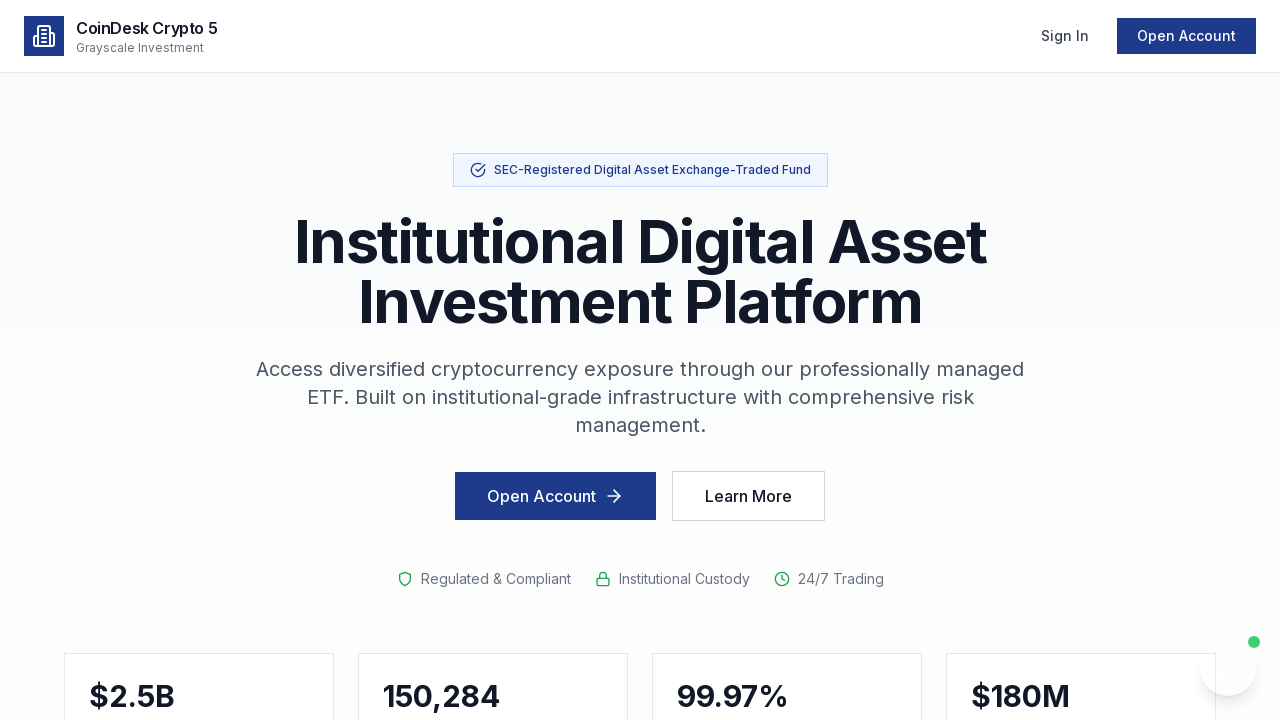

Located navigation link: Staking
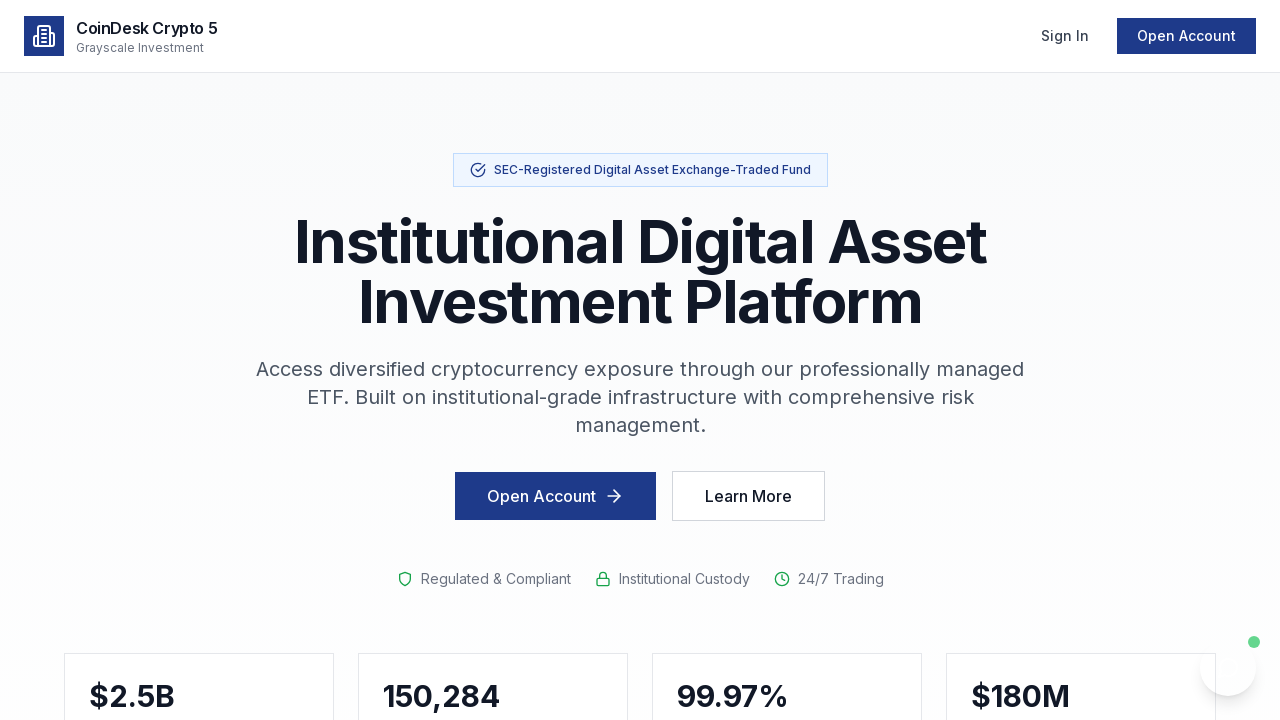

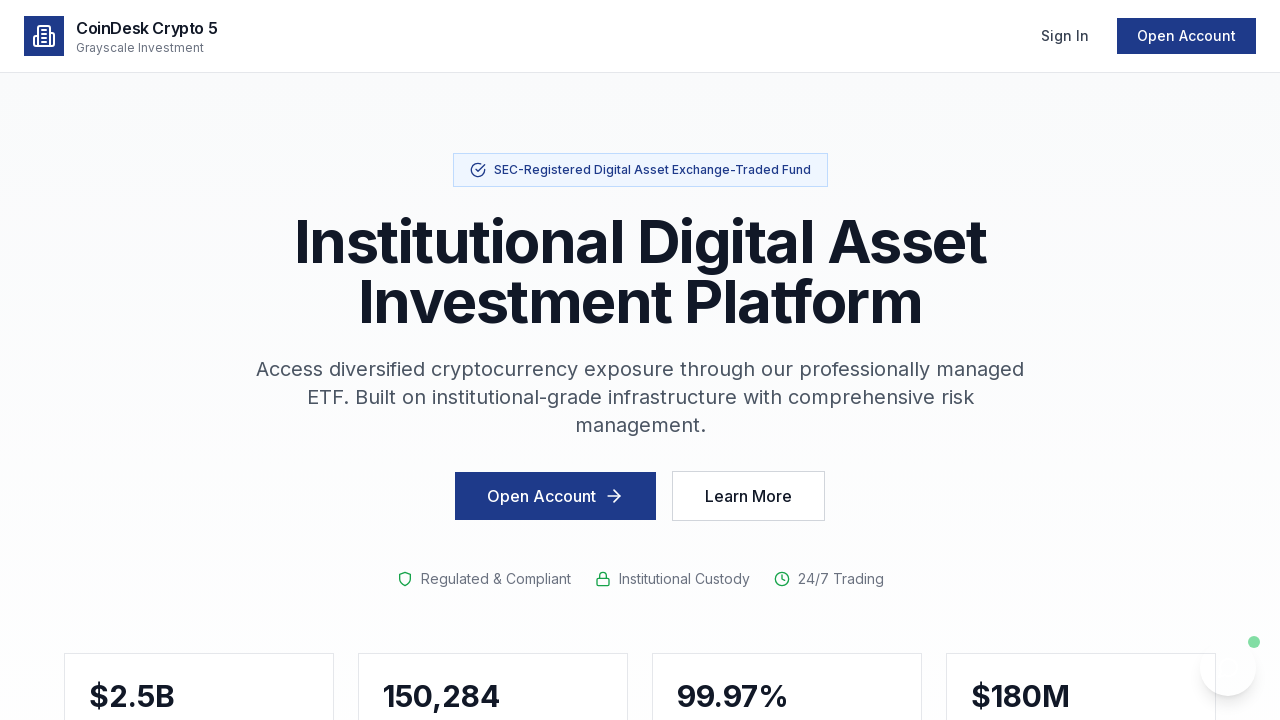